Tests a practice form by checking a checkbox, selecting radio button and dropdown options, entering a password, submitting the form, and then navigating to the Shop page to add a product to cart.

Starting URL: https://rahulshettyacademy.com/angularpractice/

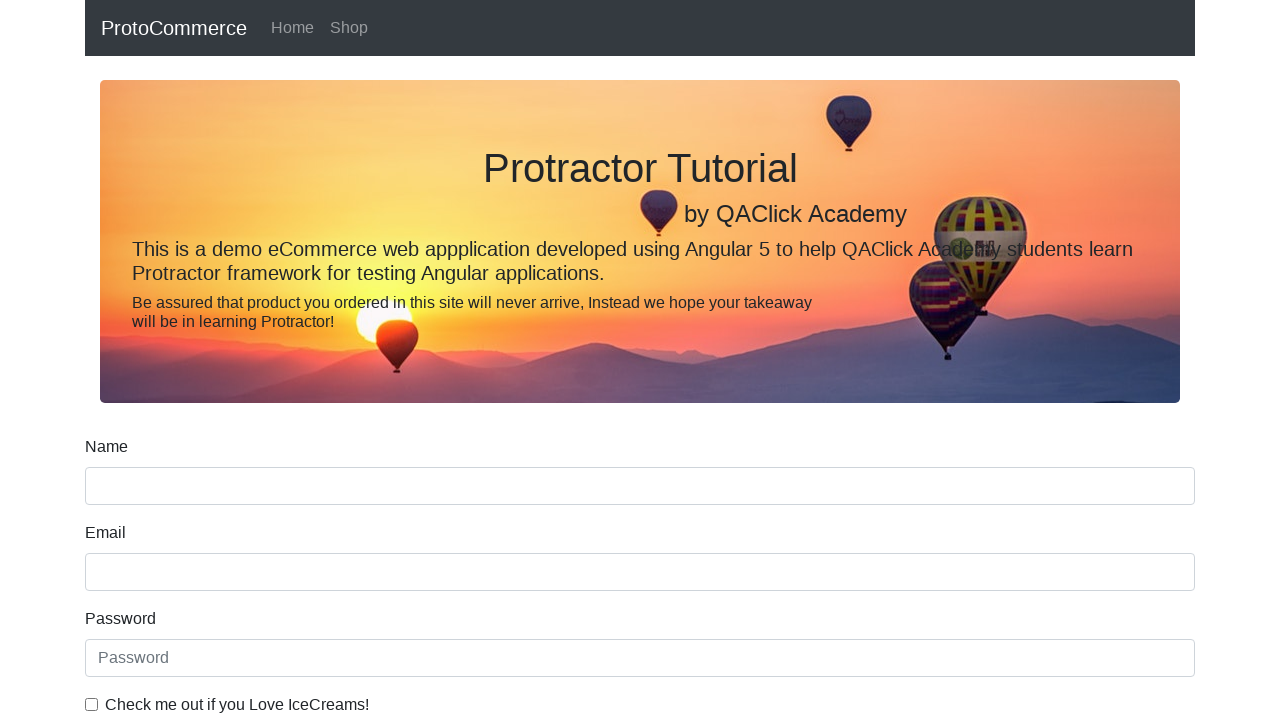

Checked the 'Love IceCreams' checkbox at (92, 704) on internal:label="Check me out if you Love IceCreams!"i
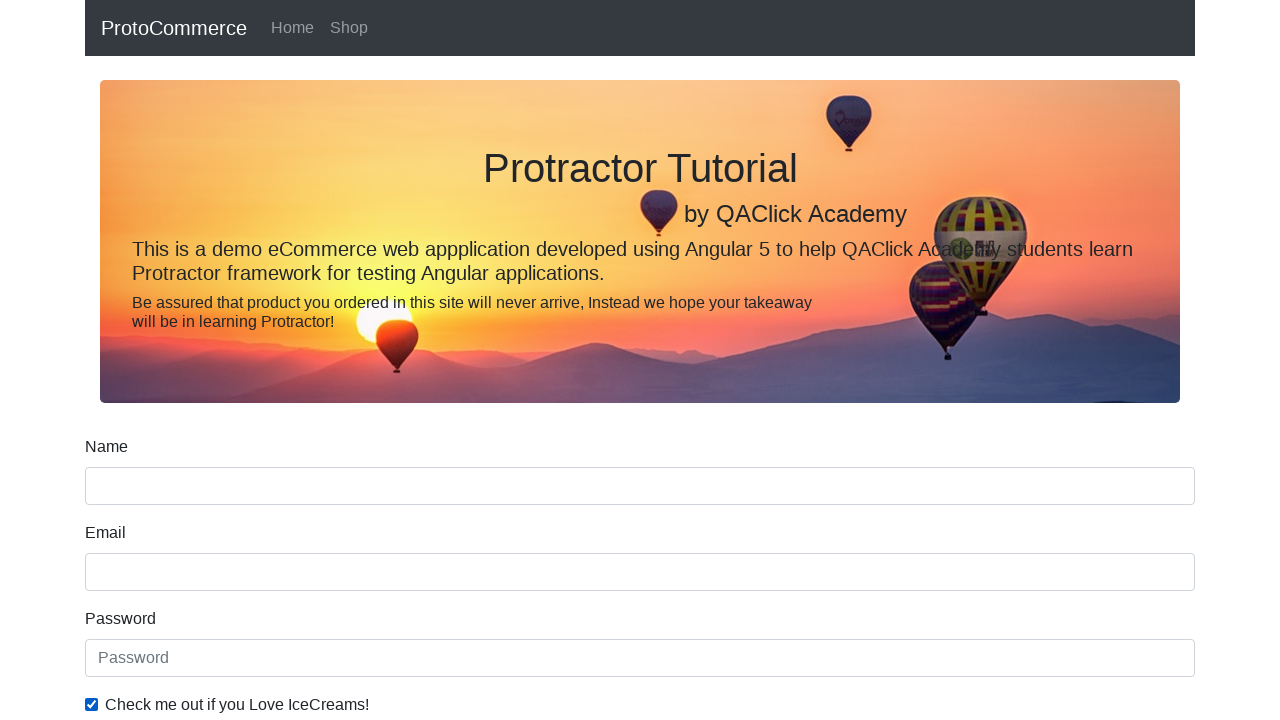

Selected 'Employed' radio button at (326, 360) on internal:label="Employed"i
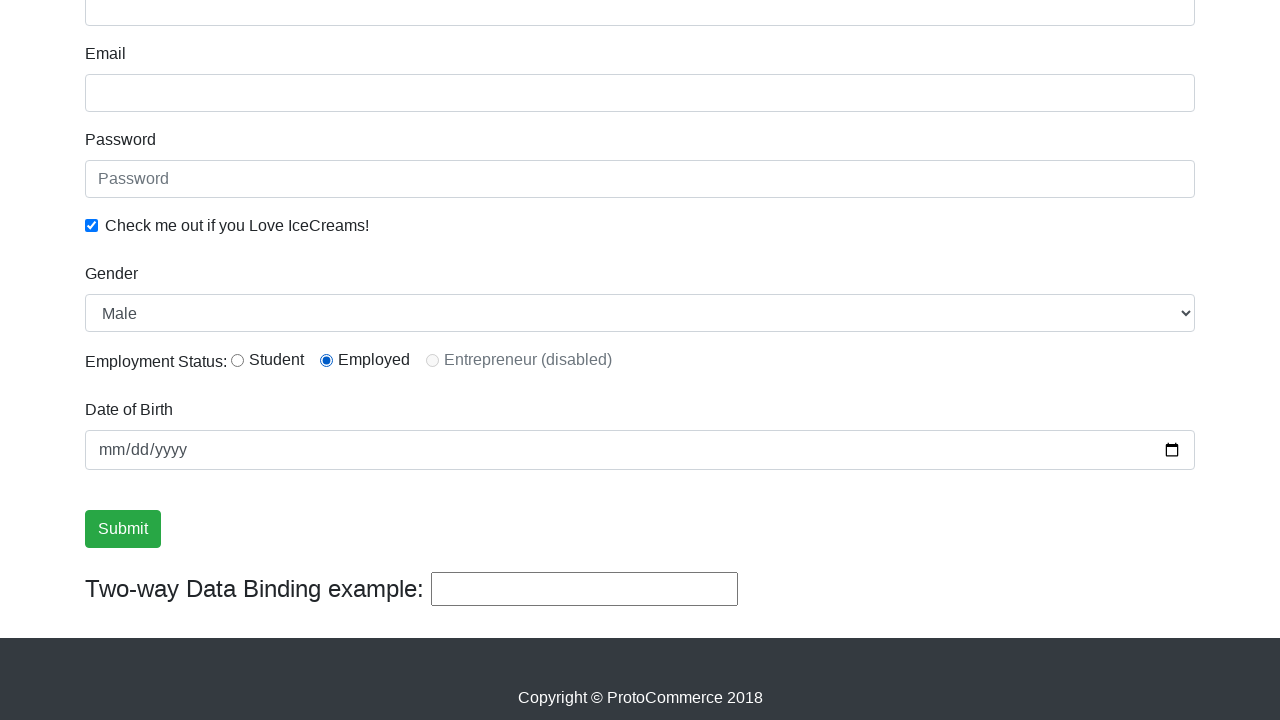

Selected 'Female' from Gender dropdown on internal:label="Gender"i
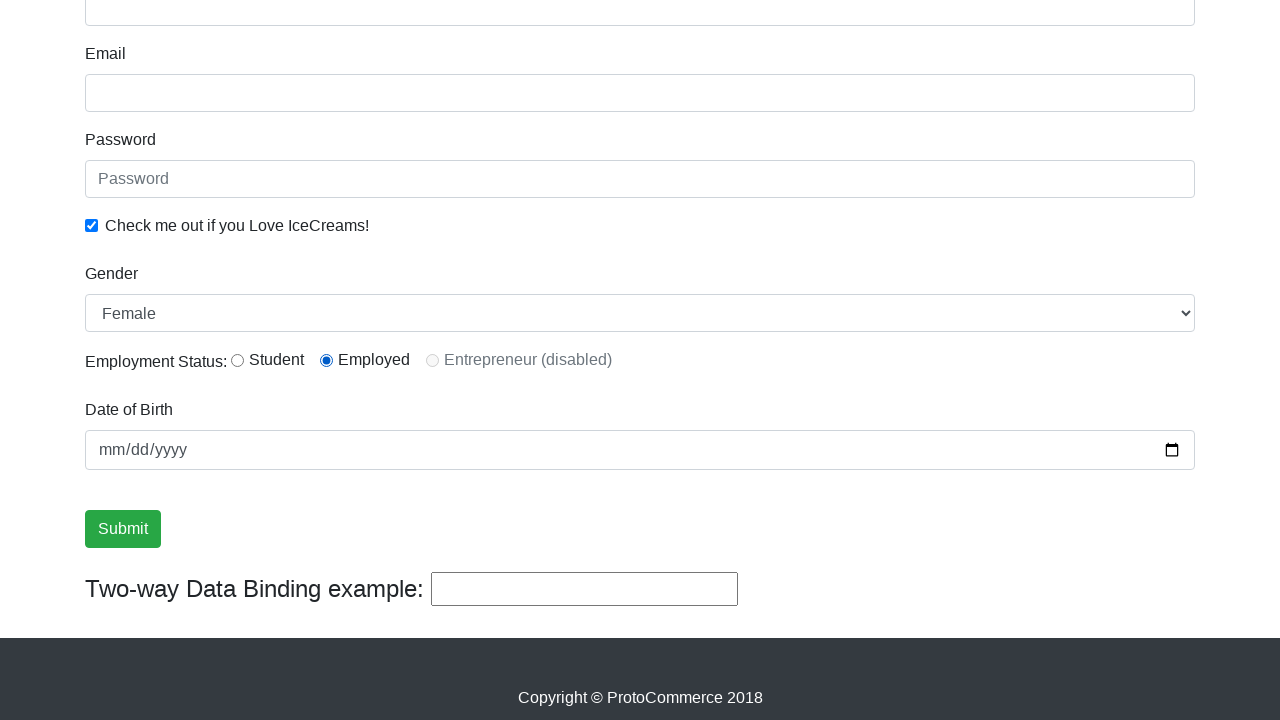

Entered password 'abc123' with delay on internal:attr=[placeholder="Password"i]
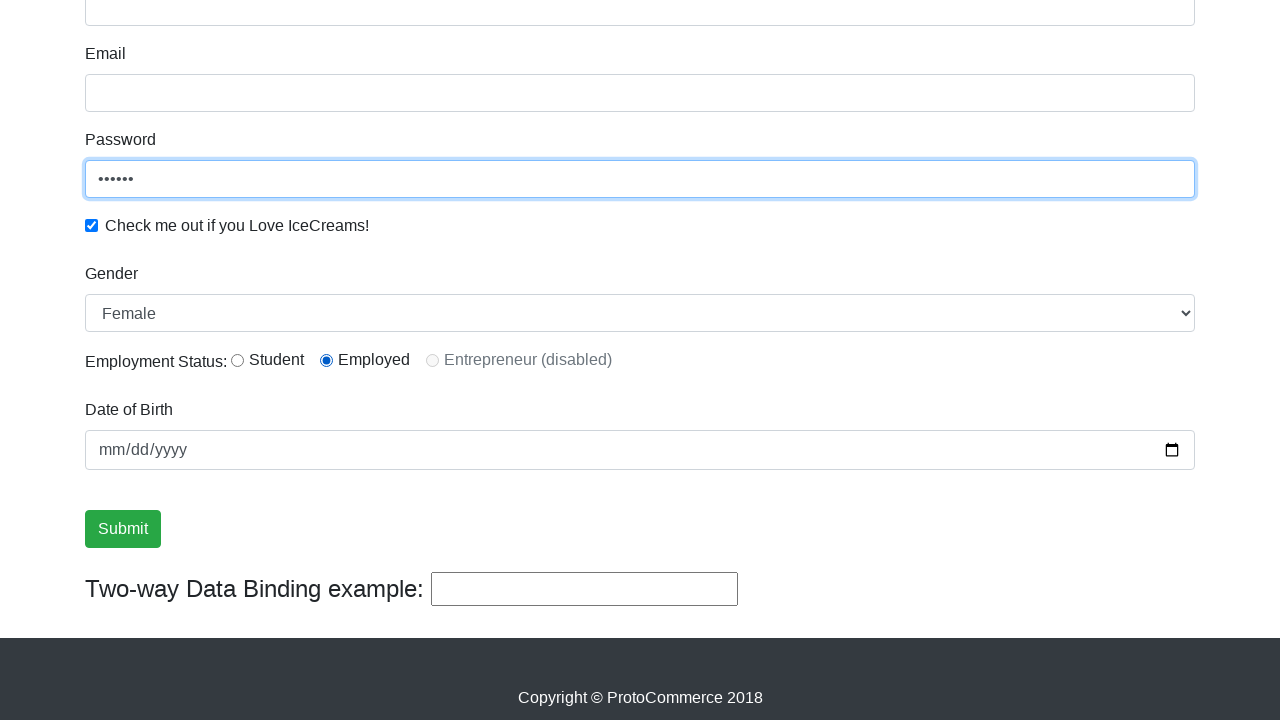

Clicked Submit button to submit form at (123, 529) on internal:role=button[name="Submit"i]
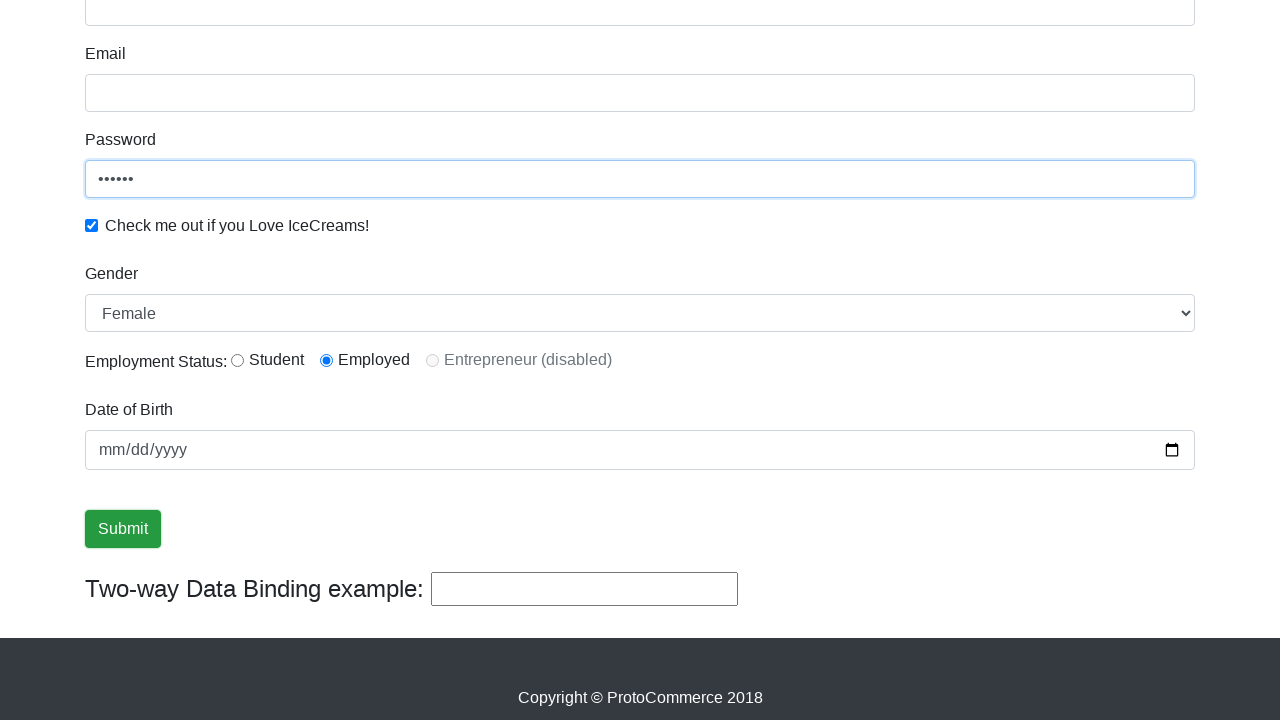

Form submission success message appeared
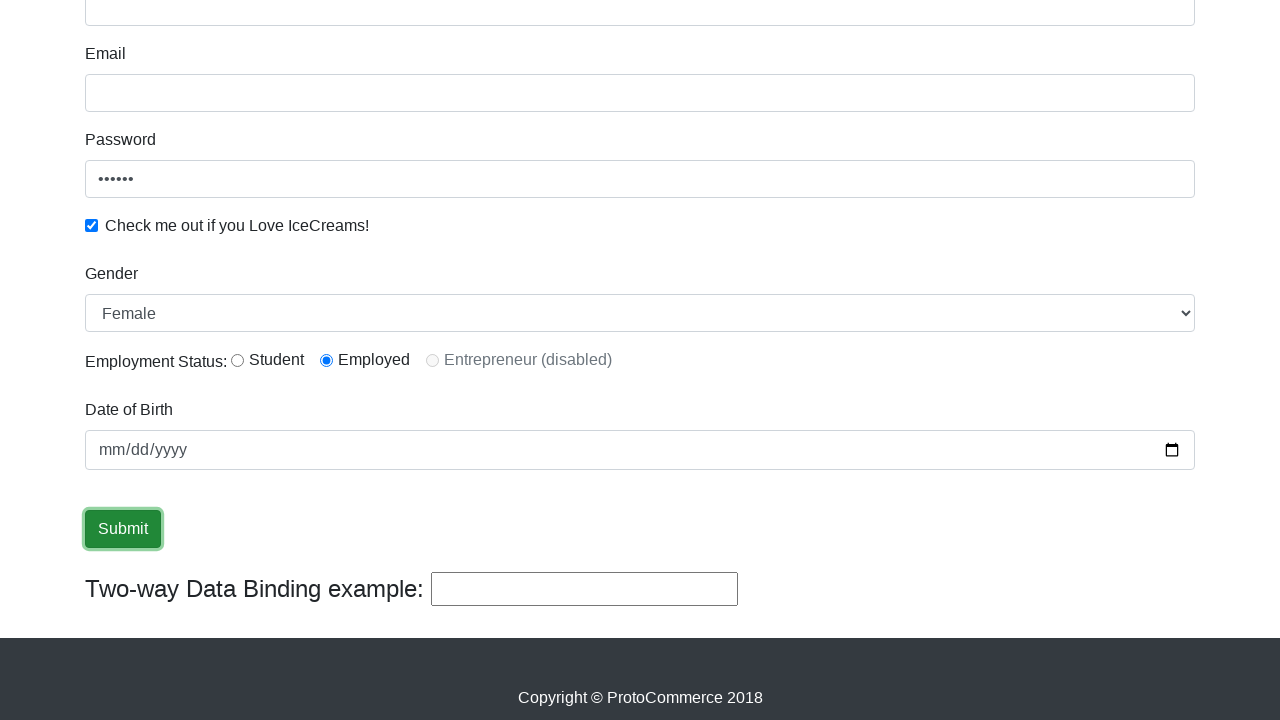

Clicked on Shop link to navigate to shop page at (349, 28) on internal:role=link[name="Shop"i]
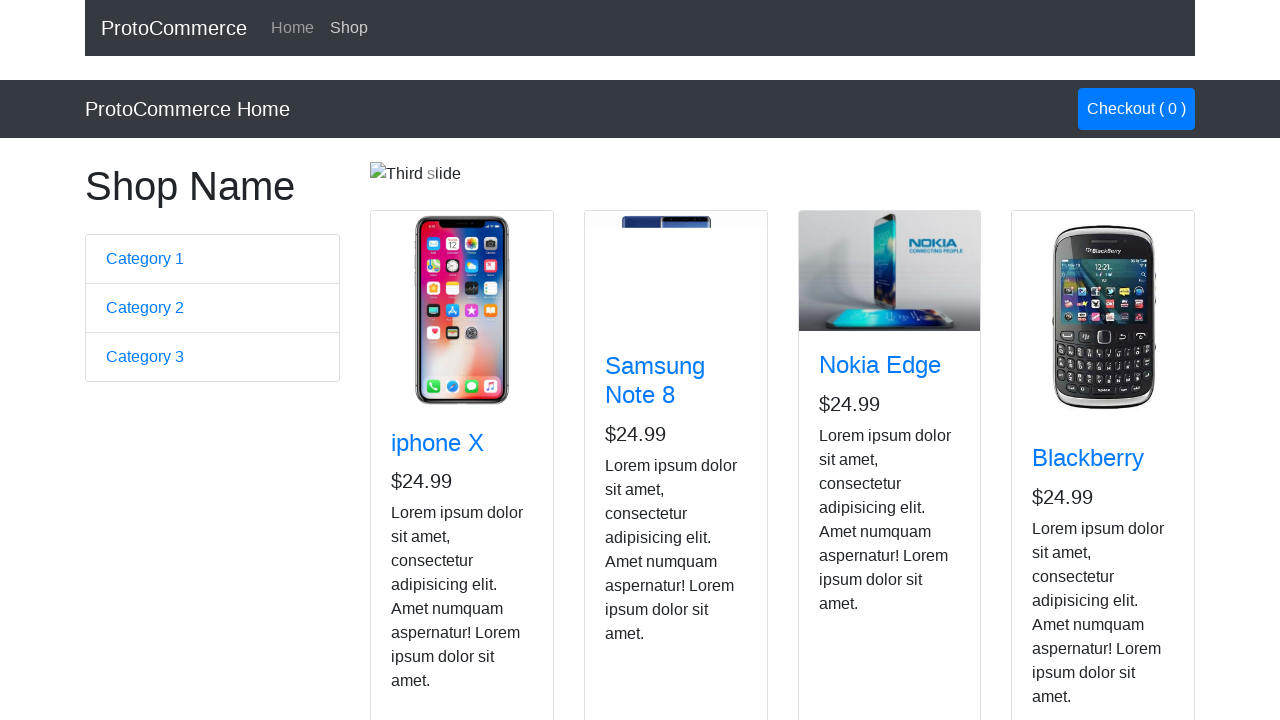

Added Nokia Edge product to cart at (854, 528) on app-card >> internal:has-text="Nokia Edge"i >> internal:role=button
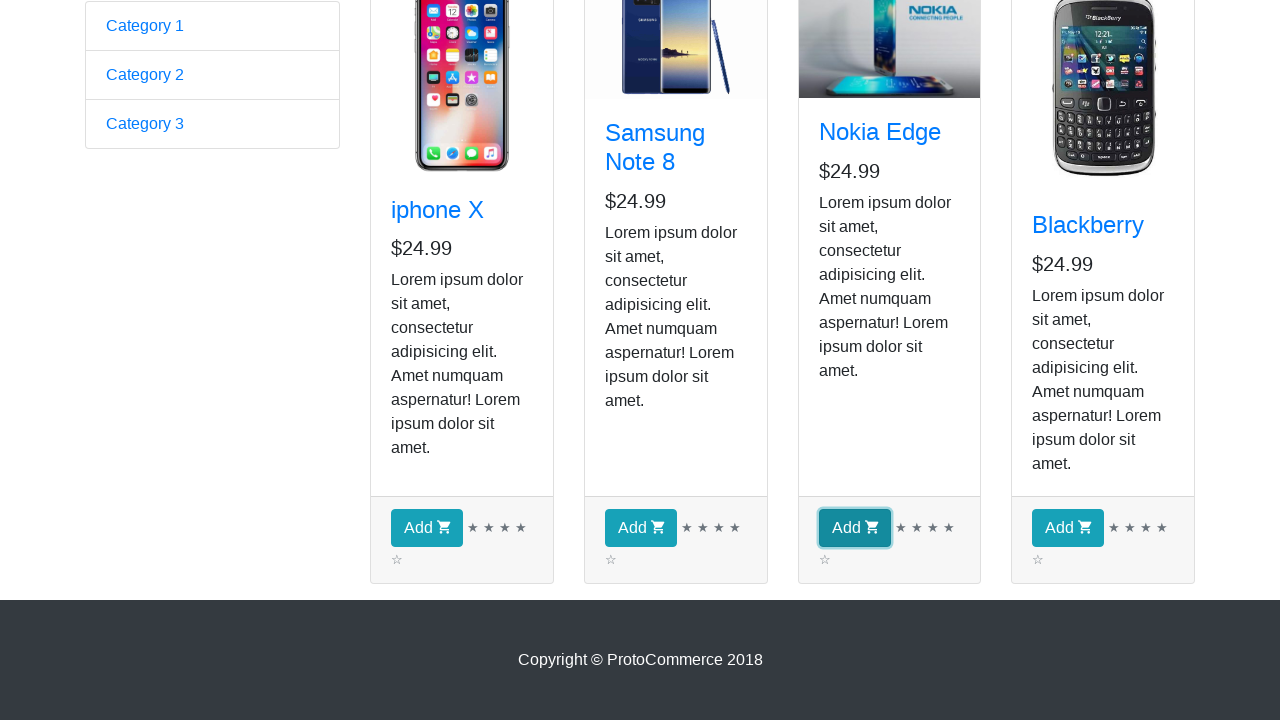

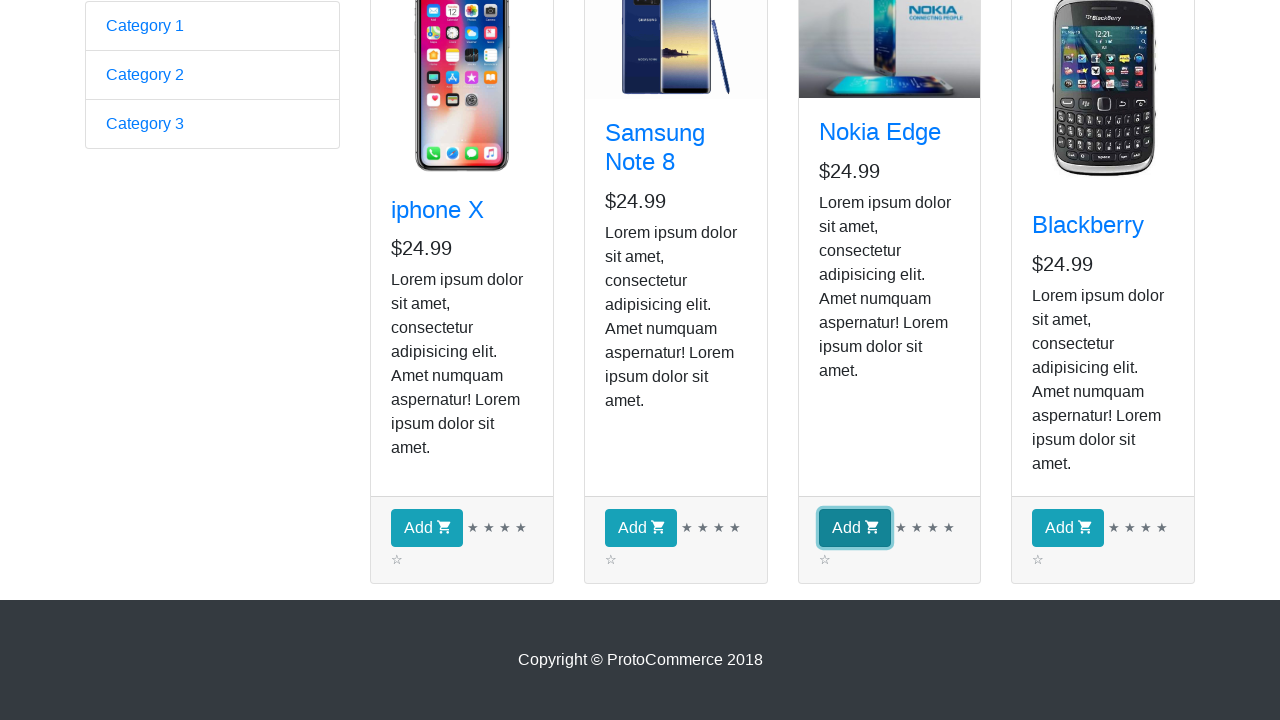